Tests mouse hover functionality by hovering over a dropdown button and clicking on a specific option from the revealed menu

Starting URL: http://seleniumpractise.blogspot.com/2016/08/how-to-perform-mouse-hover-in-selenium.html

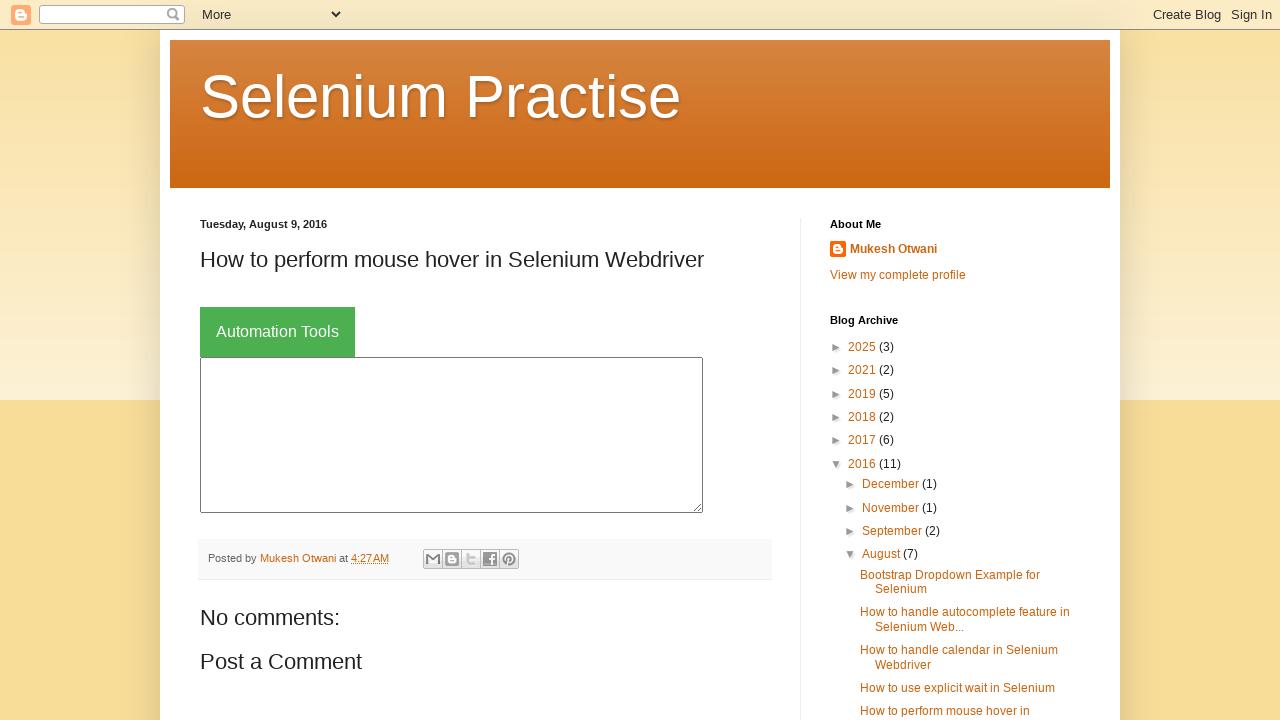

Hovered over Automation Tools button to reveal dropdown menu at (278, 332) on xpath=//button[text()='Automation Tools']
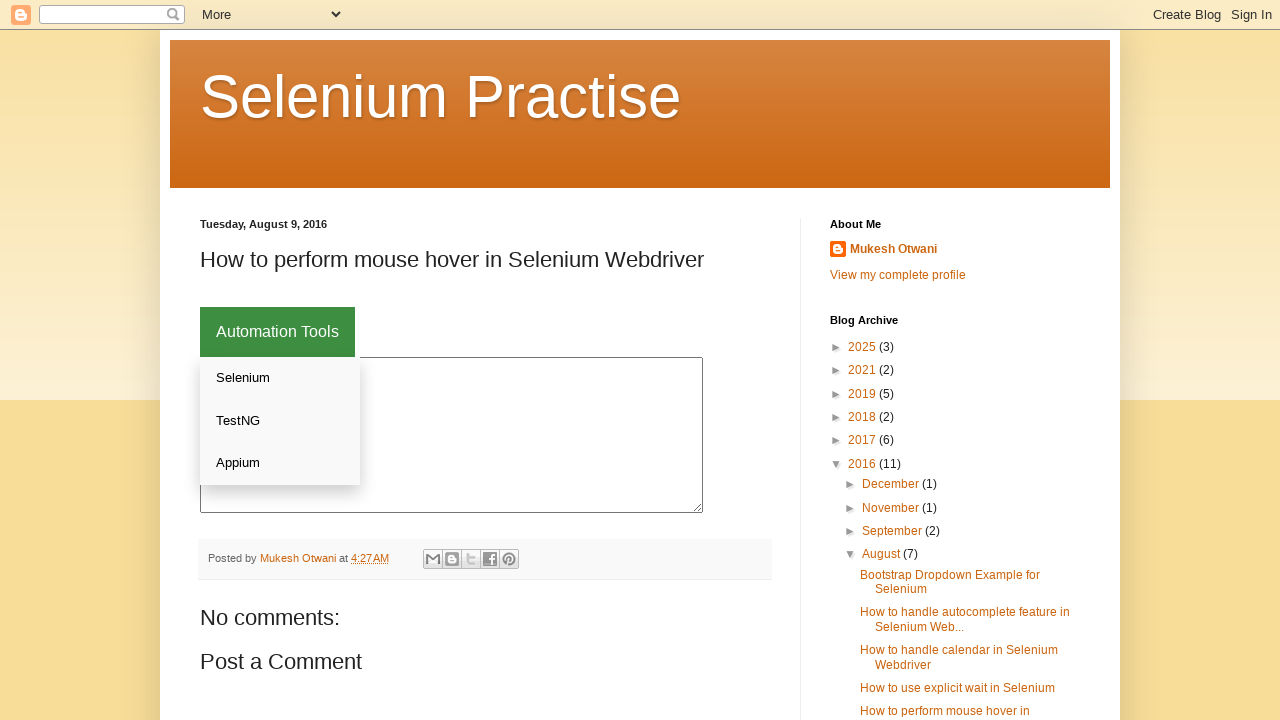

Clicked on TestNG option from dropdown menu at (280, 421) on xpath=//div[@class='dropdown-content']/a >> nth=1
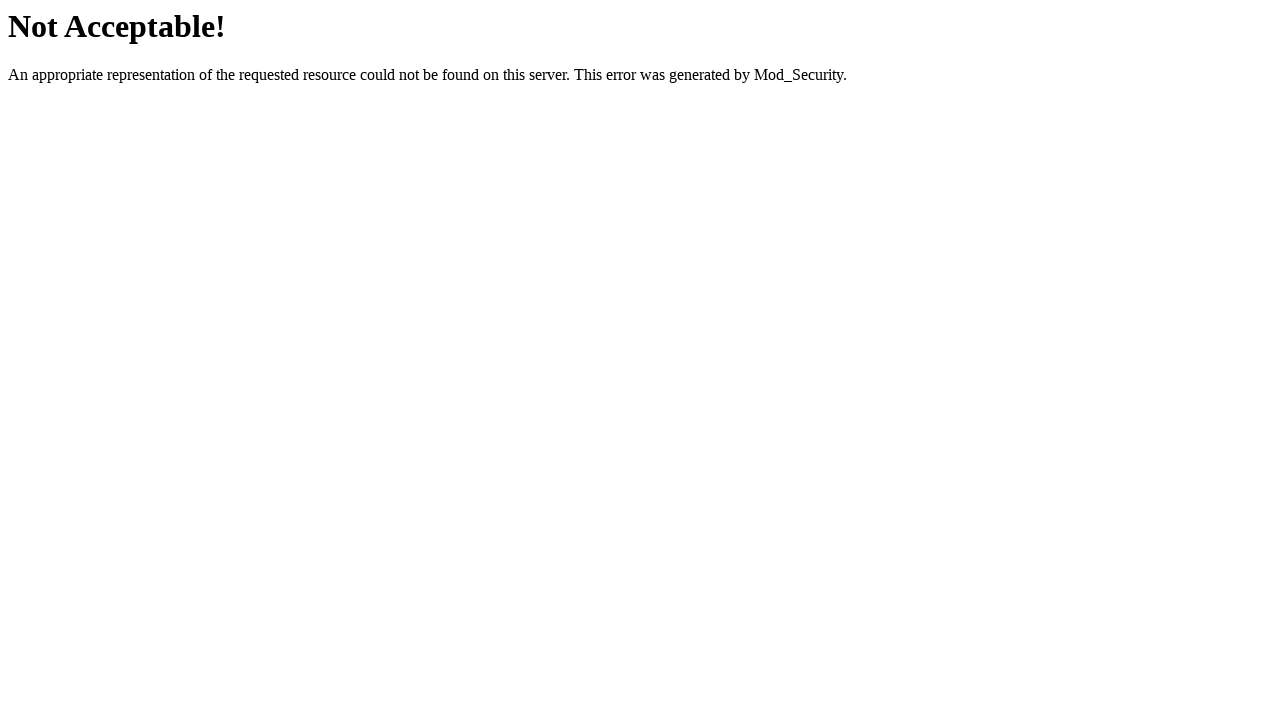

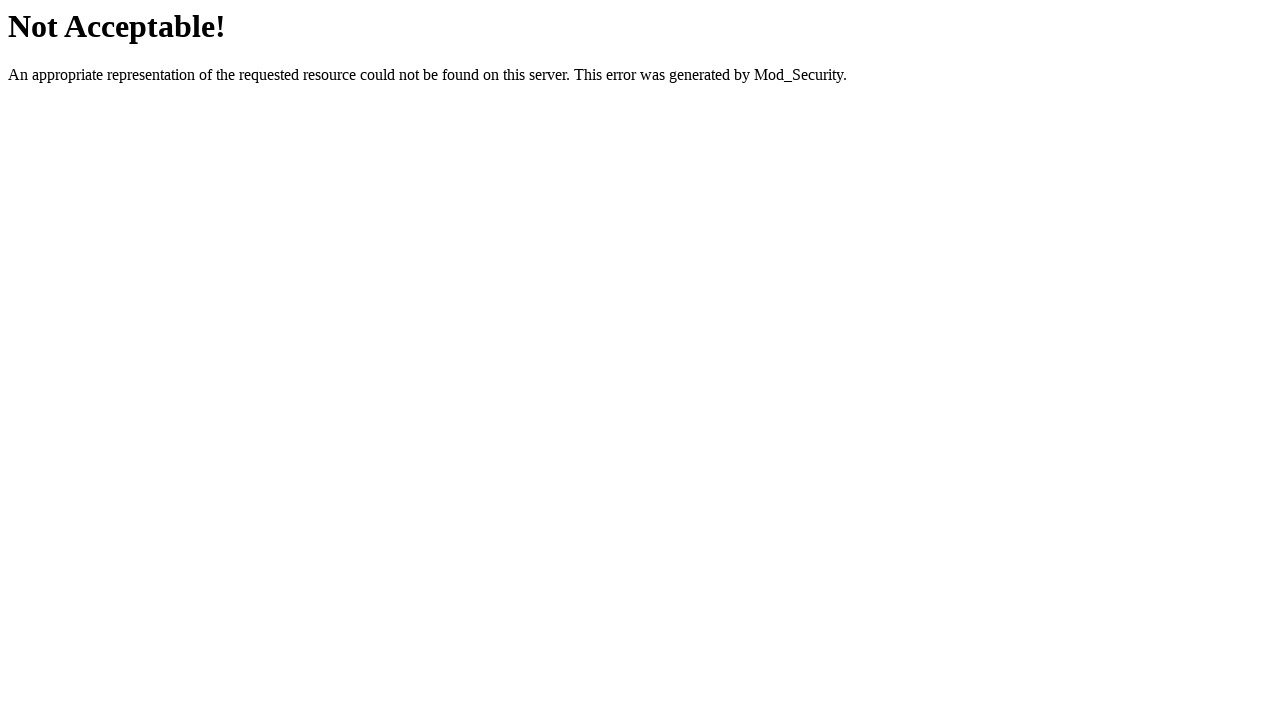